Waits for price to reach $100, clicks book button, solves a math problem and submits the answer

Starting URL: http://suninjuly.github.io/explicit_wait2.html

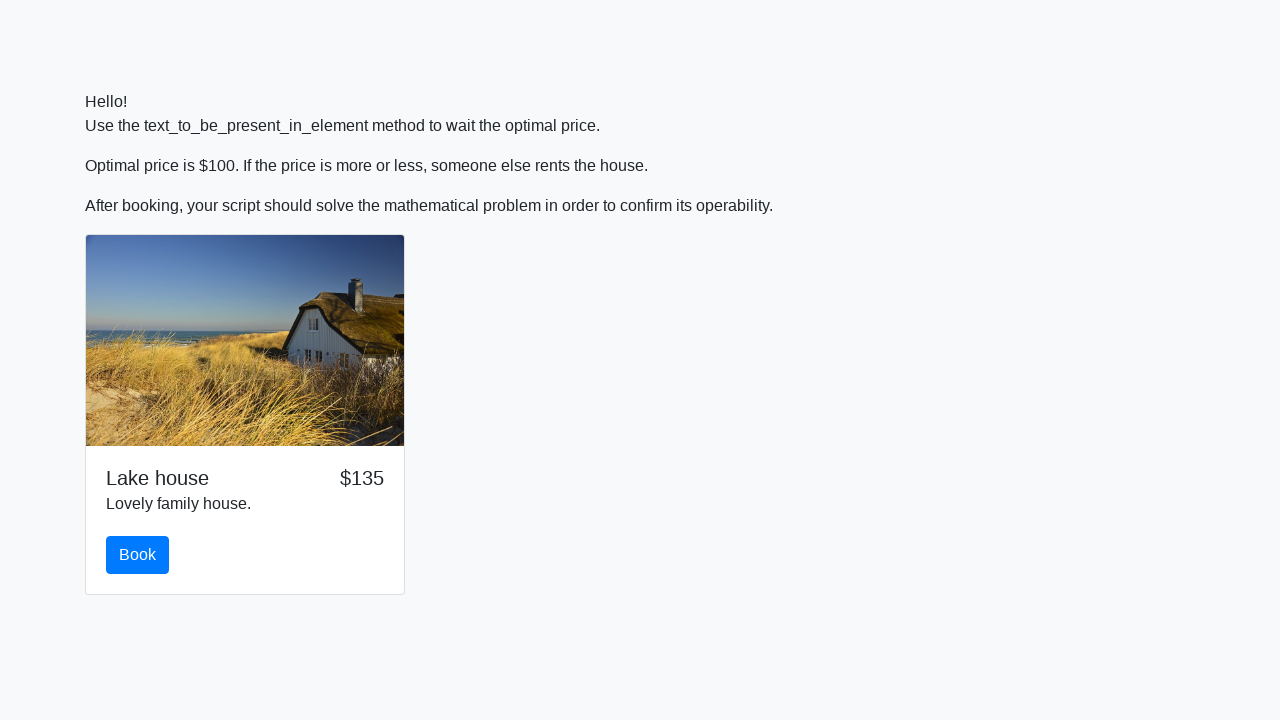

Waited for price to reach $100
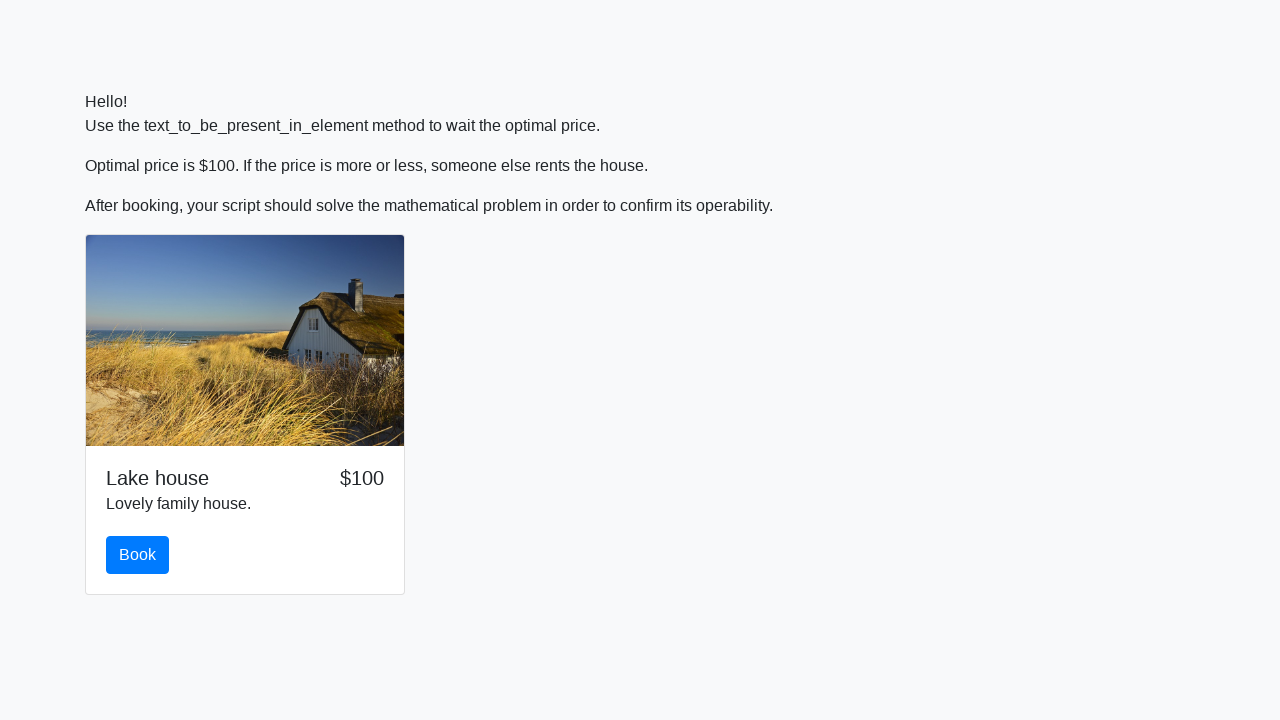

Clicked the book button at (138, 555) on #book
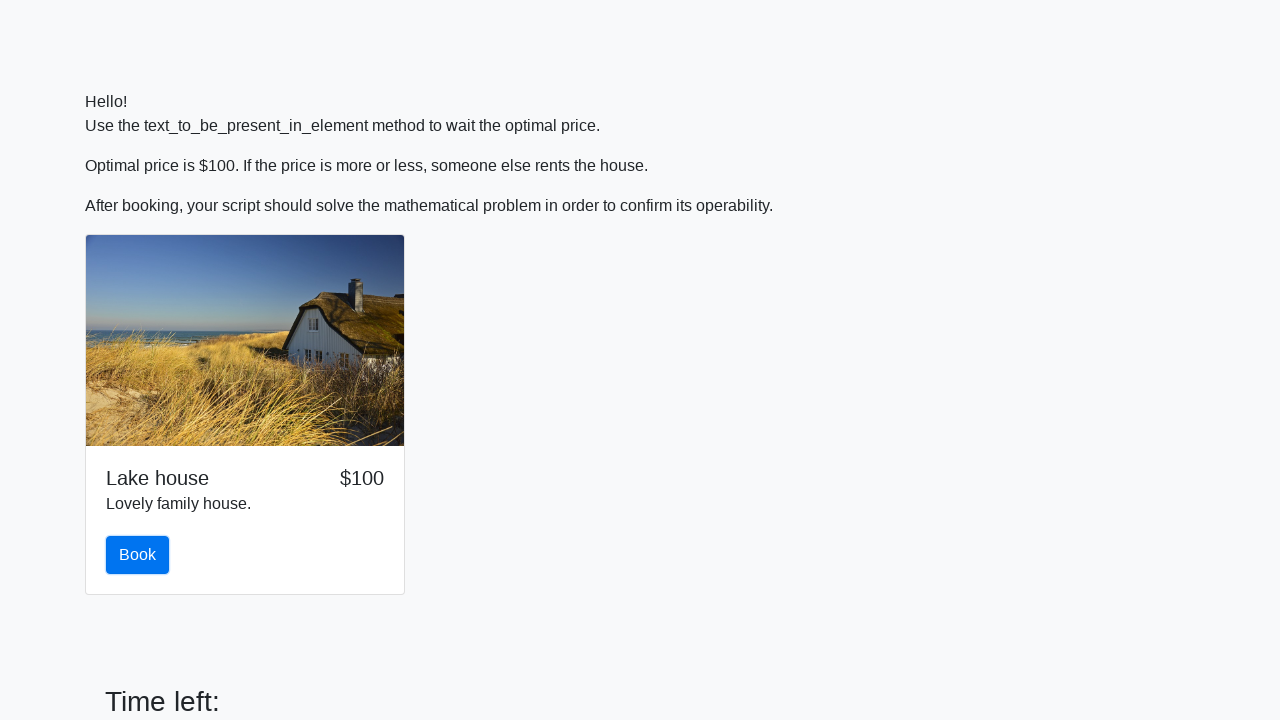

Retrieved input value: 394
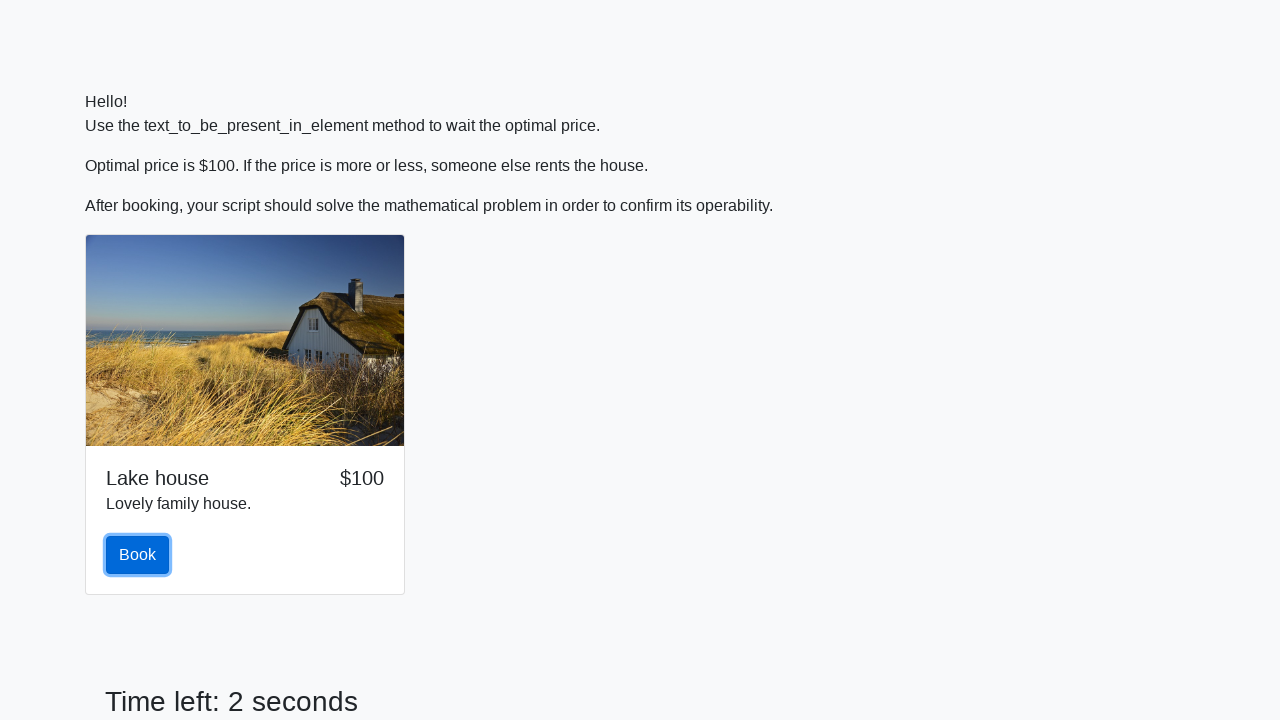

Calculated answer using math formula: 2.448038727220945
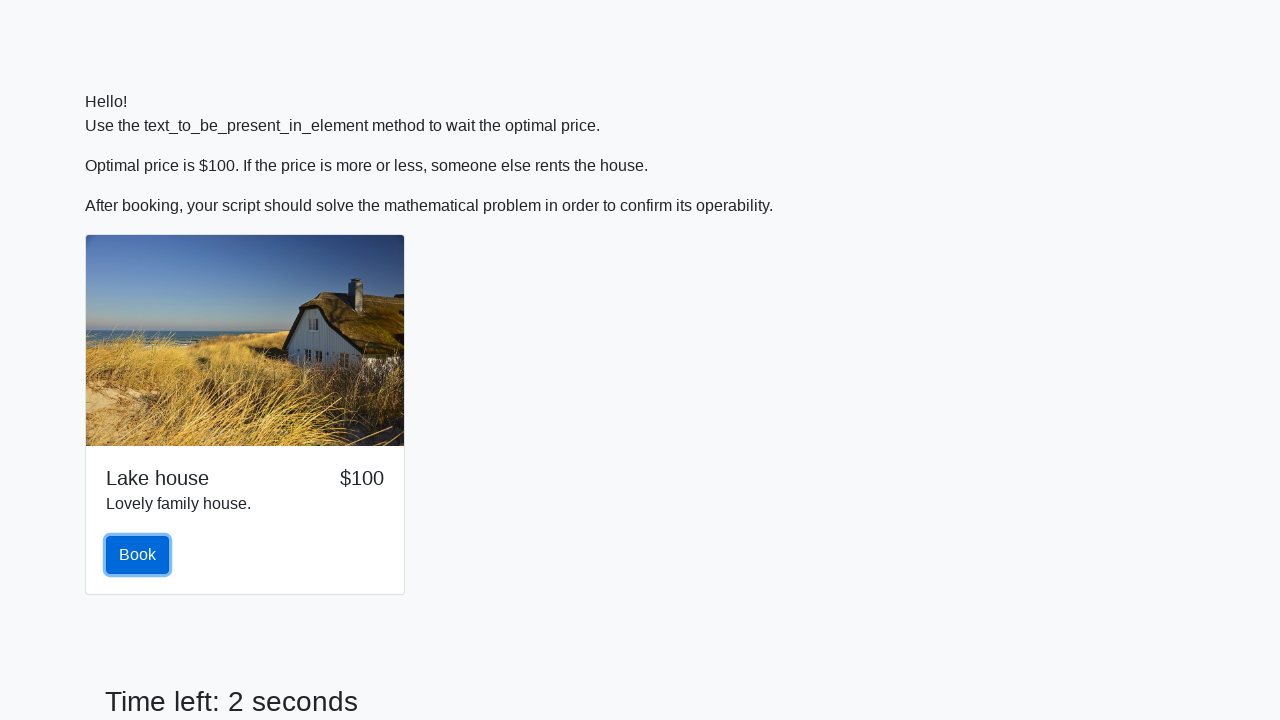

Filled in the calculated answer on #answer
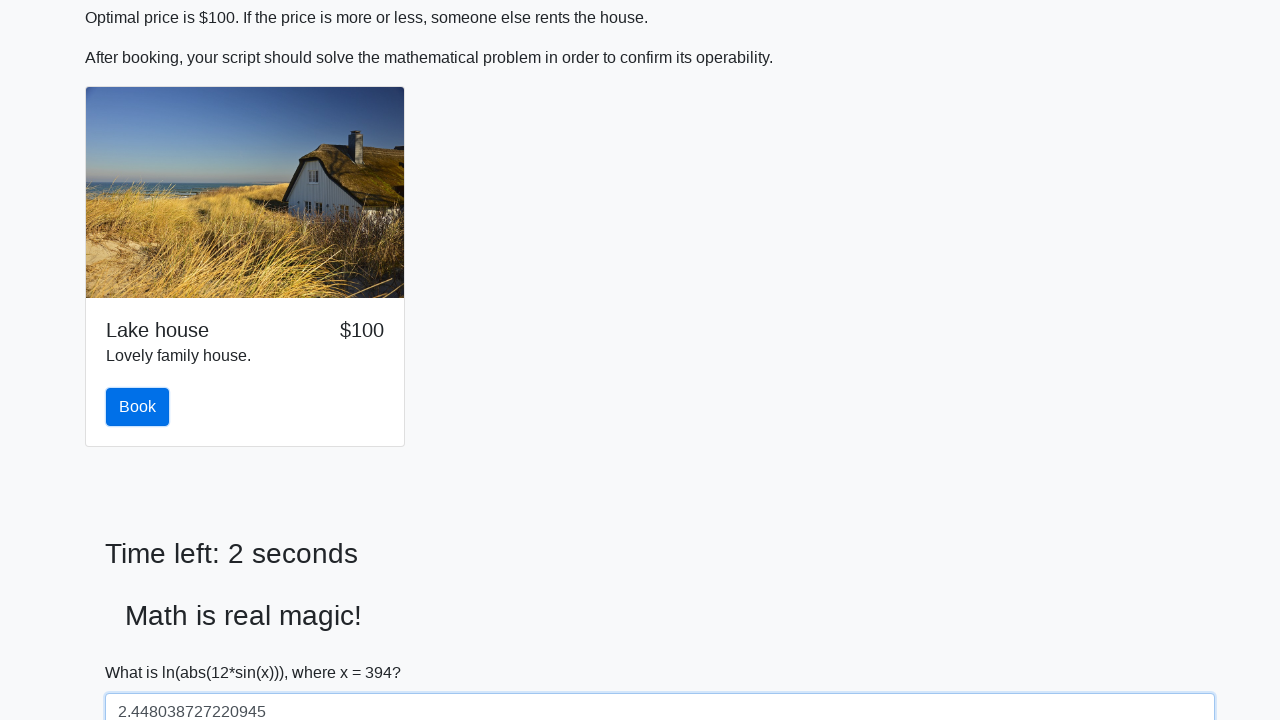

Clicked solve button to submit answer at (143, 651) on #solve
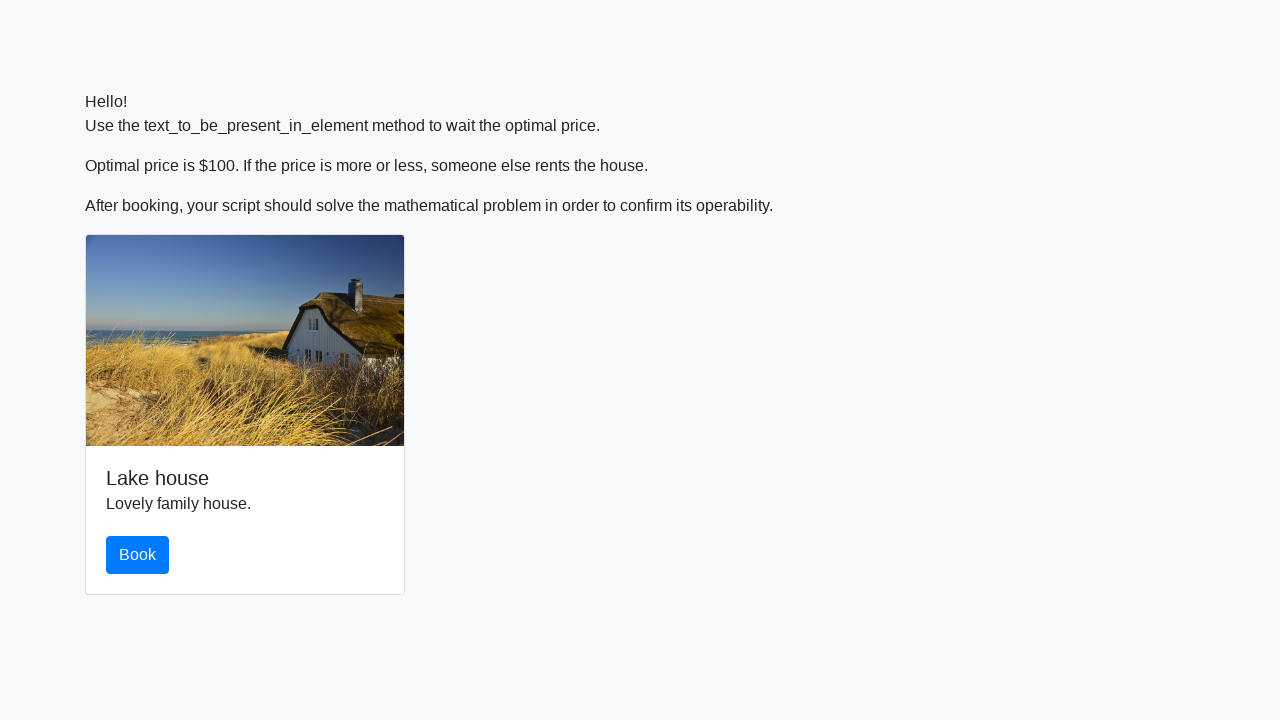

Set up dialog handler to accept alerts
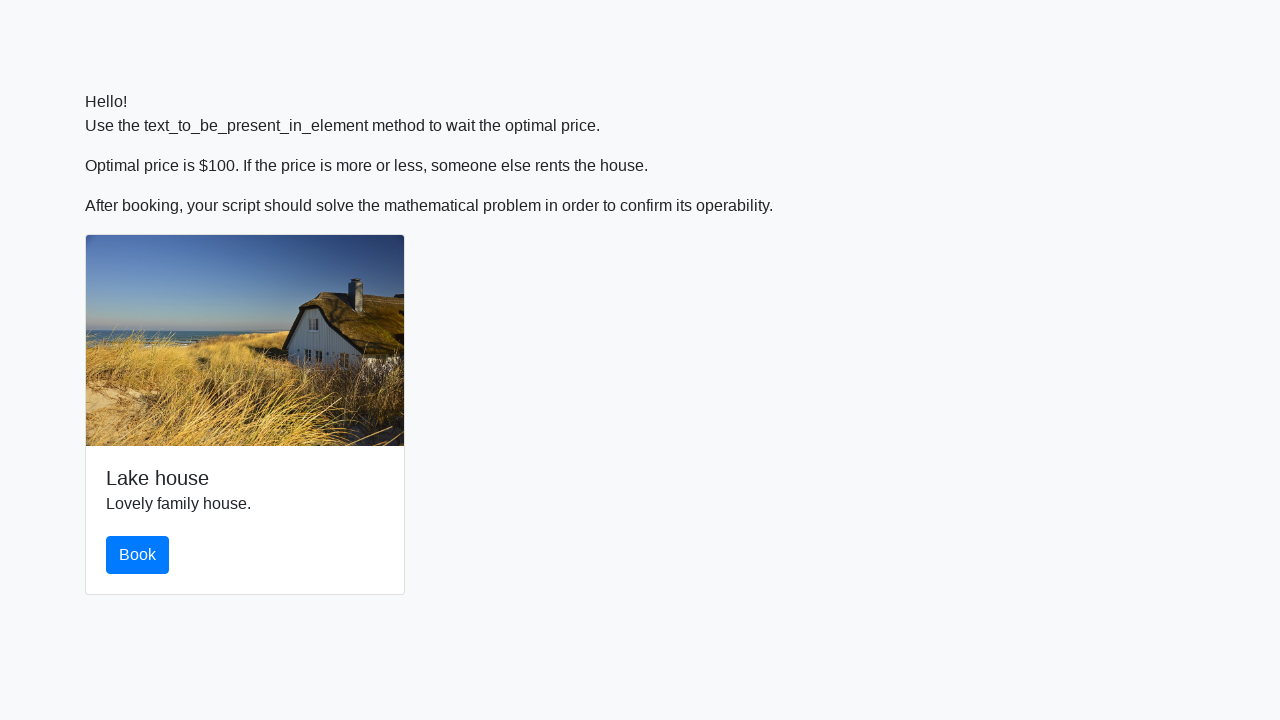

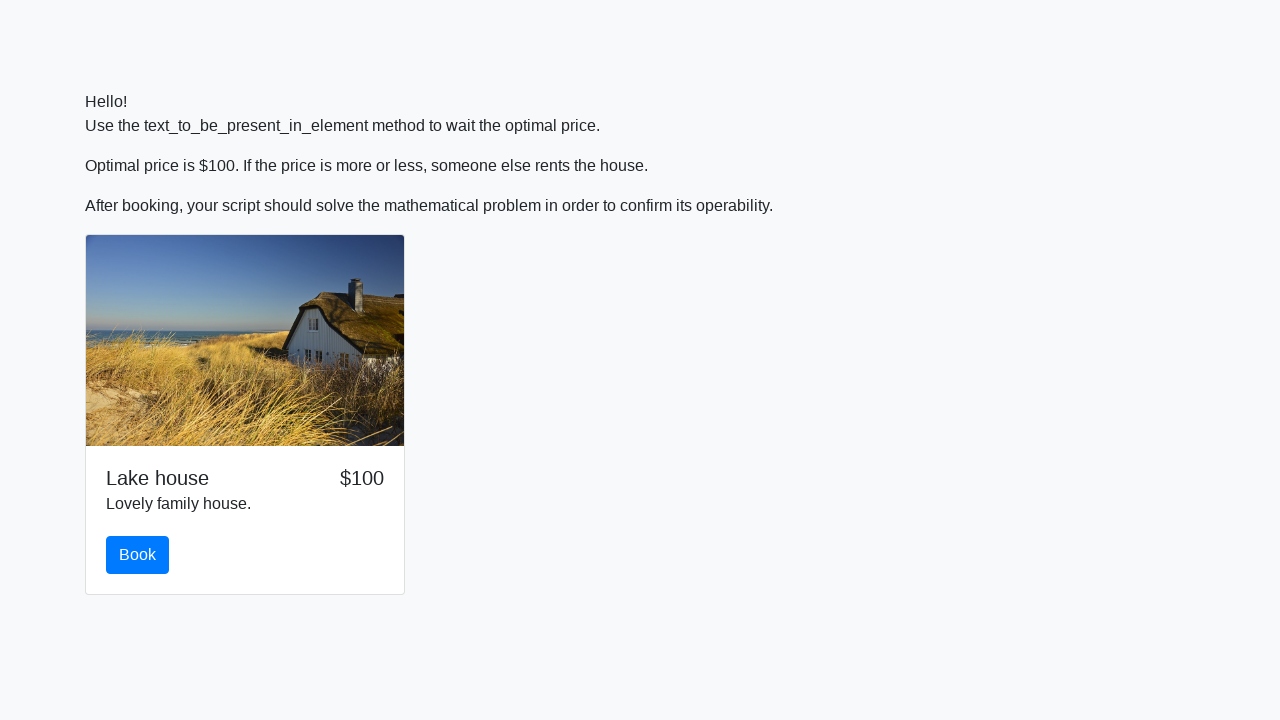